Tests navigation between multiple websites by visiting three different URLs in sequence

Starting URL: https://coderslab.pl/pl

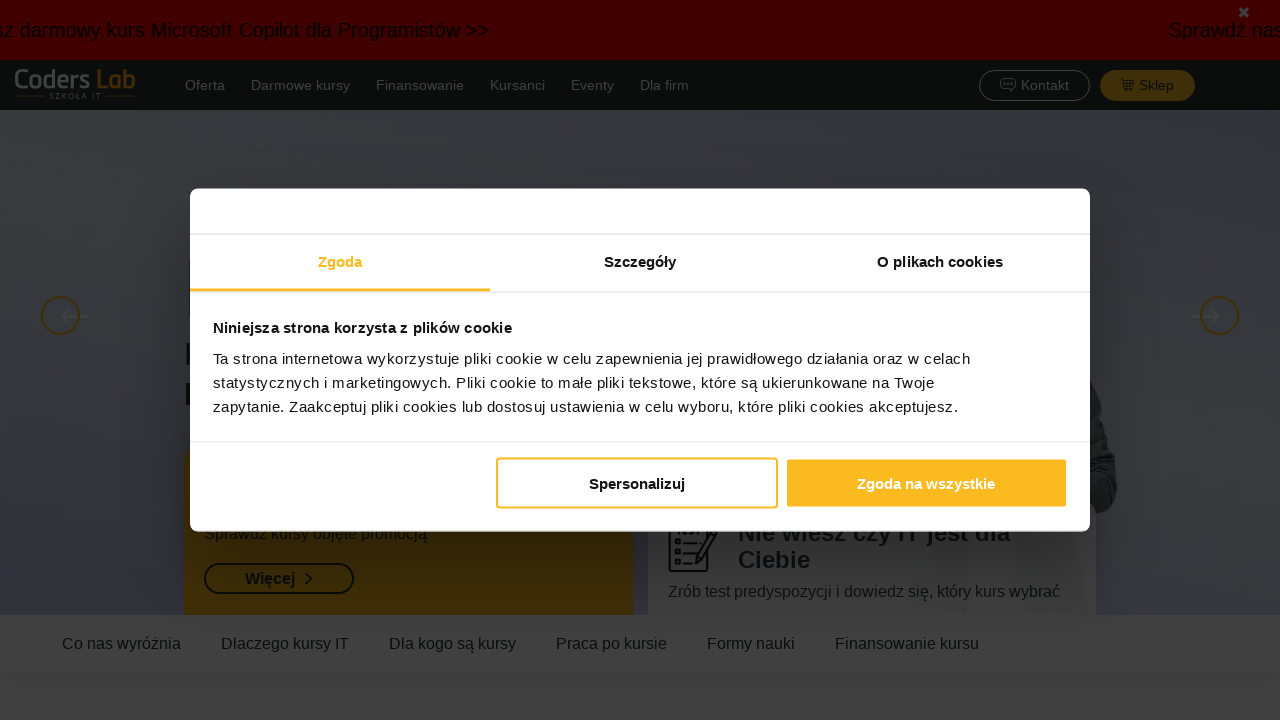

Navigated to myStore website at https://mystore-testlab.coderslab.pl/index.php
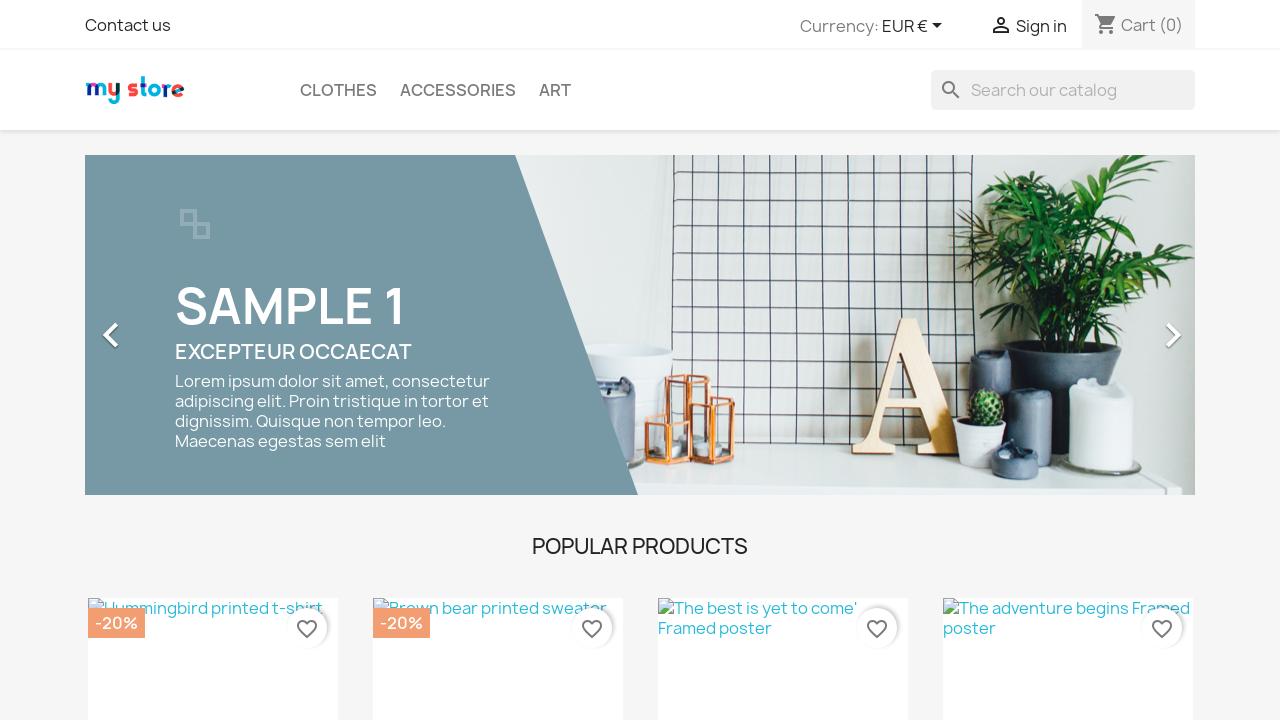

Navigated to hotel-lab website at https://hotel-testlab.coderslab.pl/en/
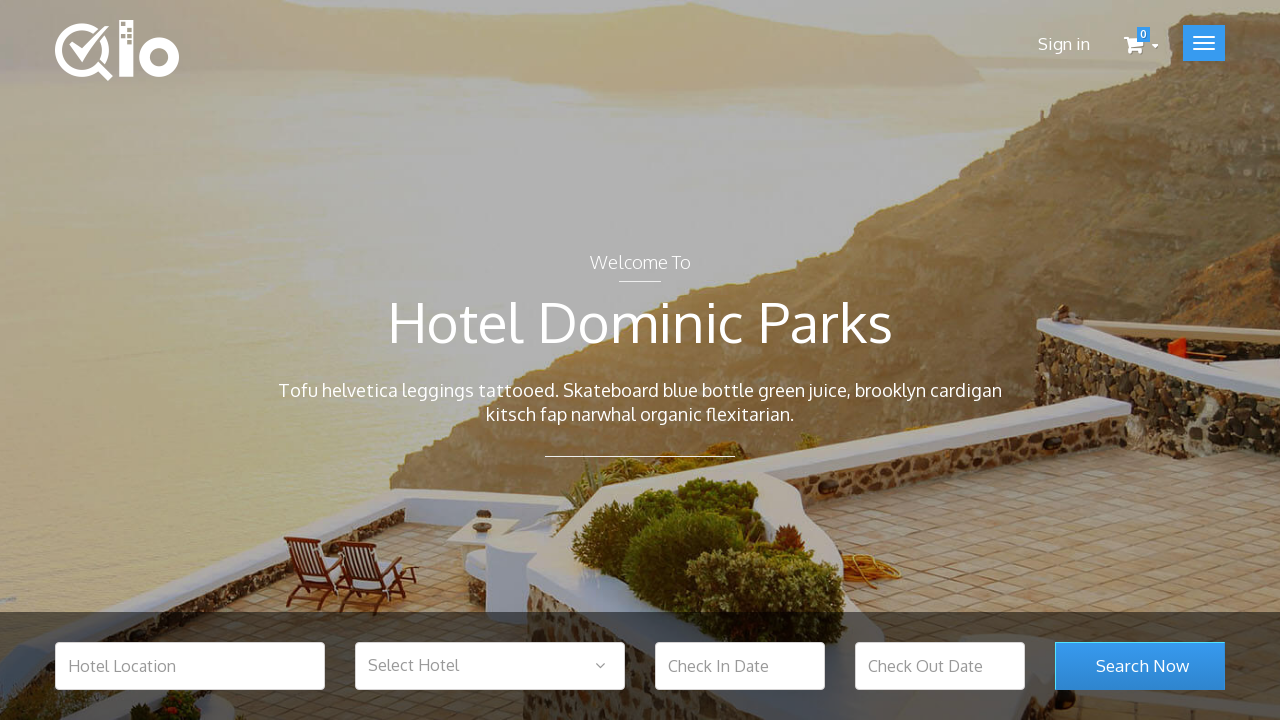

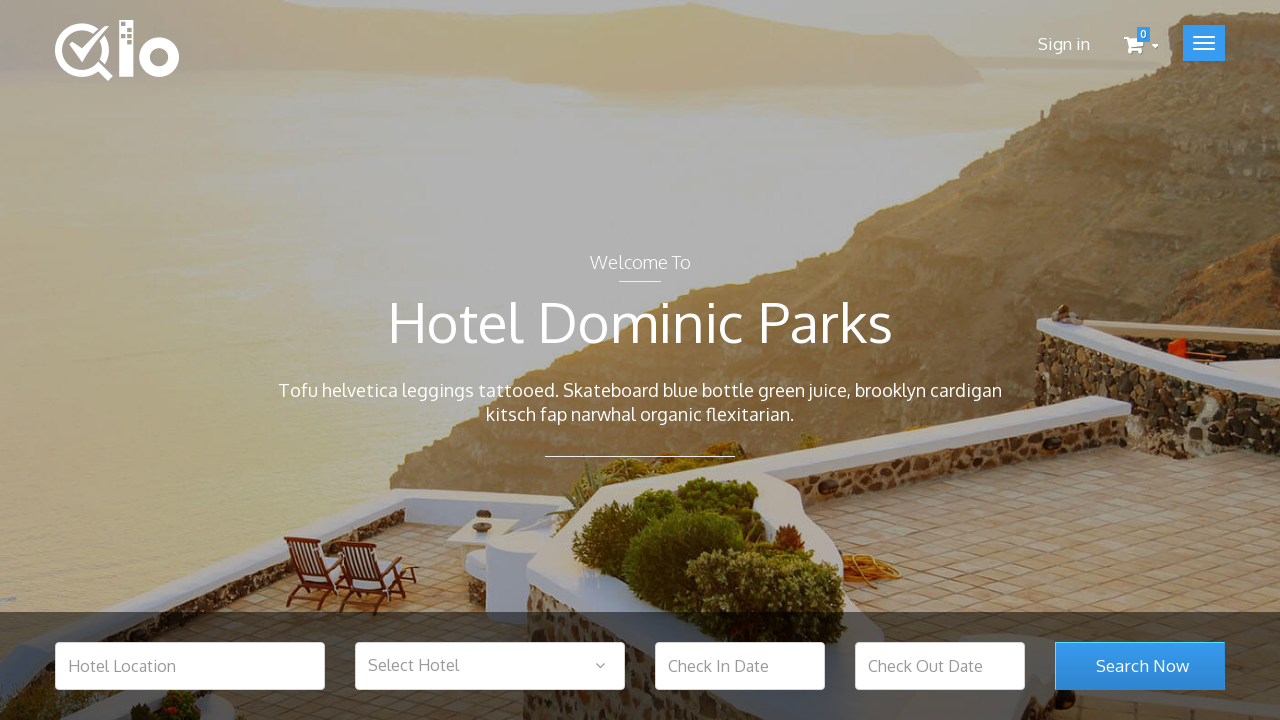